Tests AJIO website's search and filter functionality by searching for bags, applying gender and category filters, and verifying that products and brands are displayed

Starting URL: https://www.ajio.com/

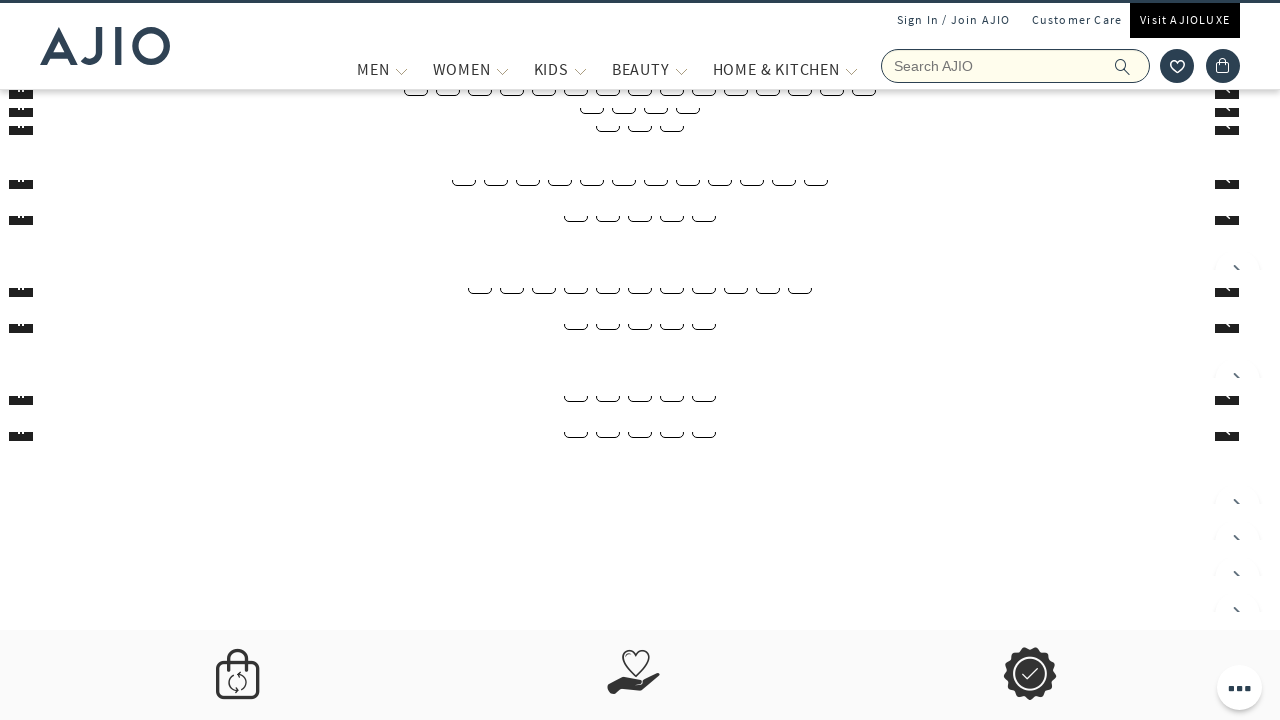

Filled search field with 'bags' on input[name='searchVal']
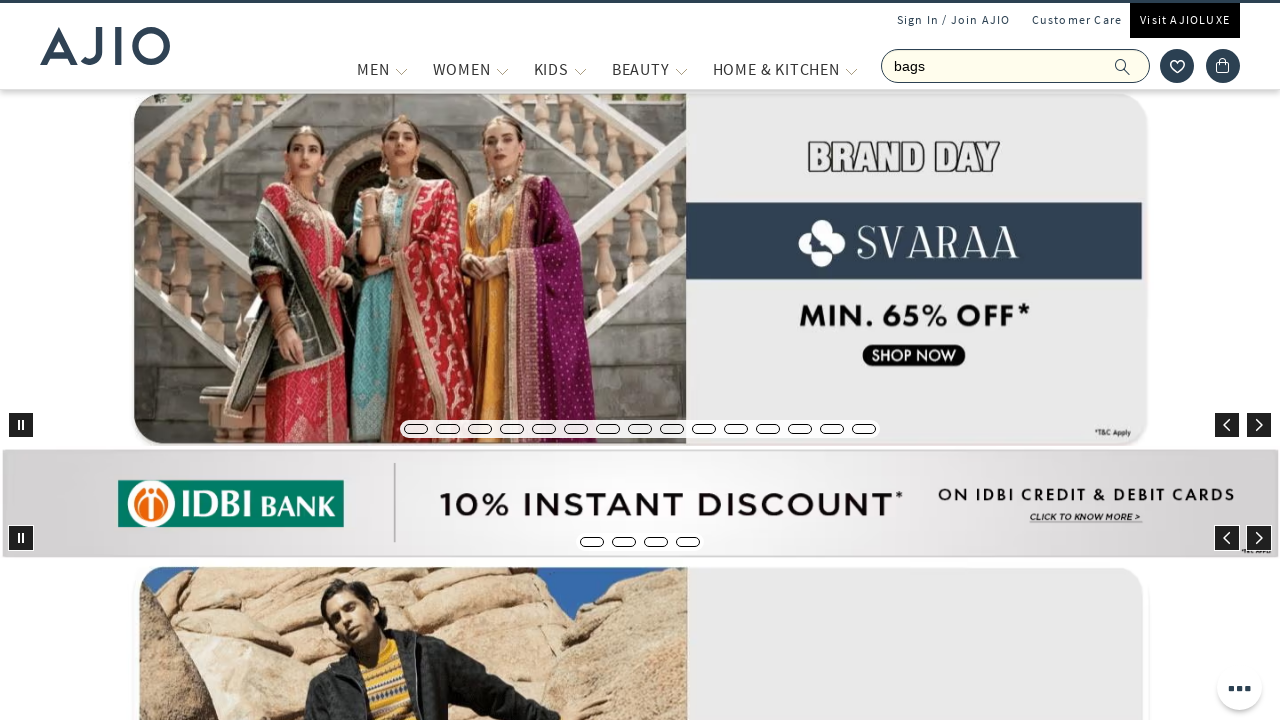

Clicked search button to search for bags at (1123, 66) on span.ic-search
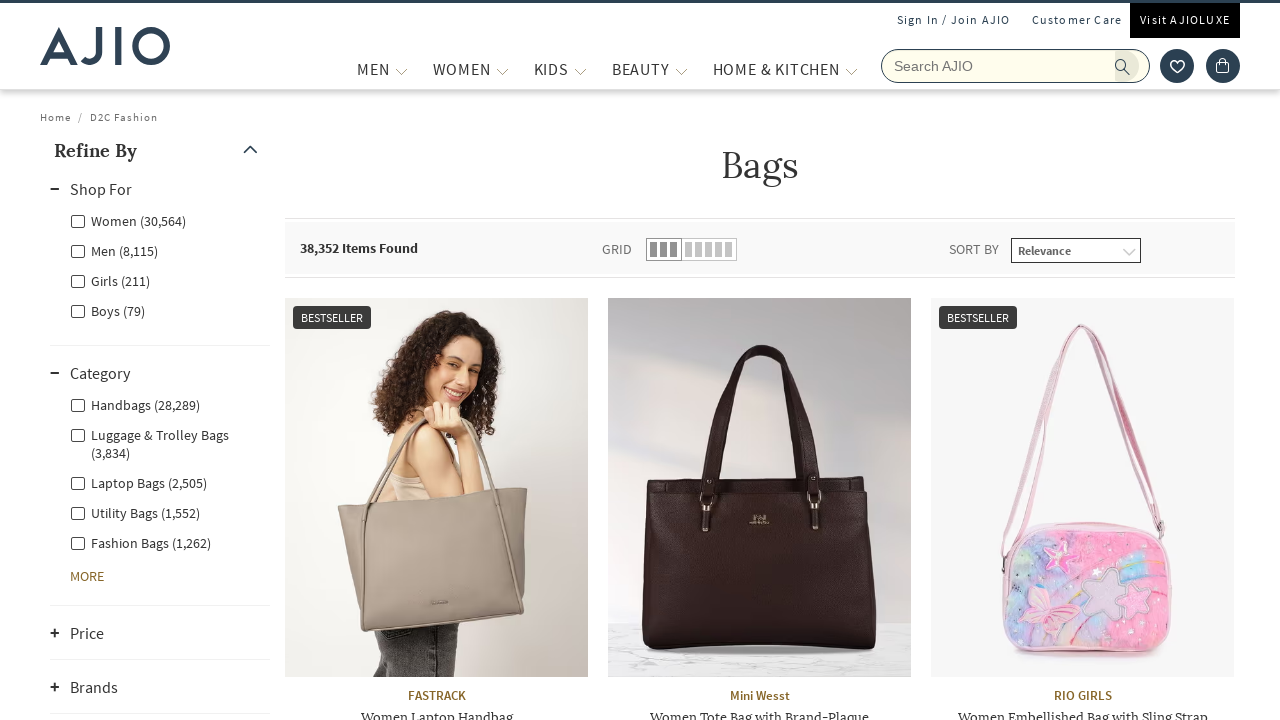

Waited for search results to load
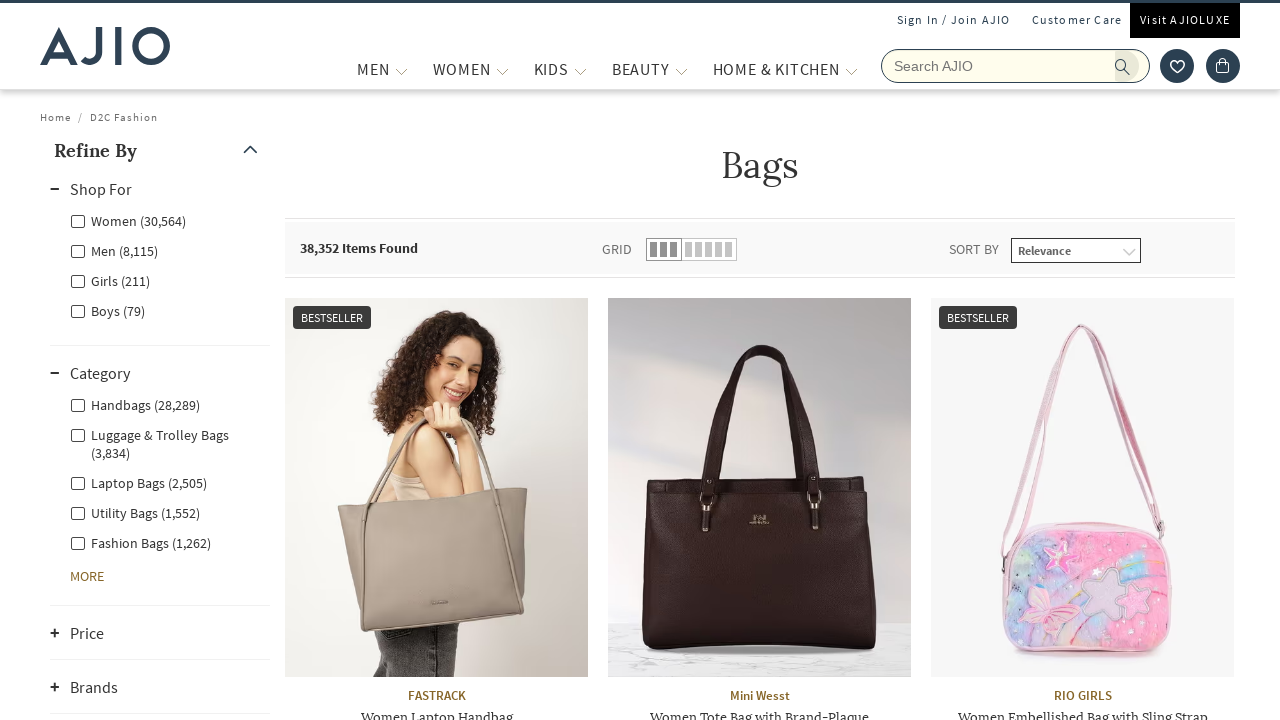

Applied Men's gender filter at (114, 250) on label[for='Men']
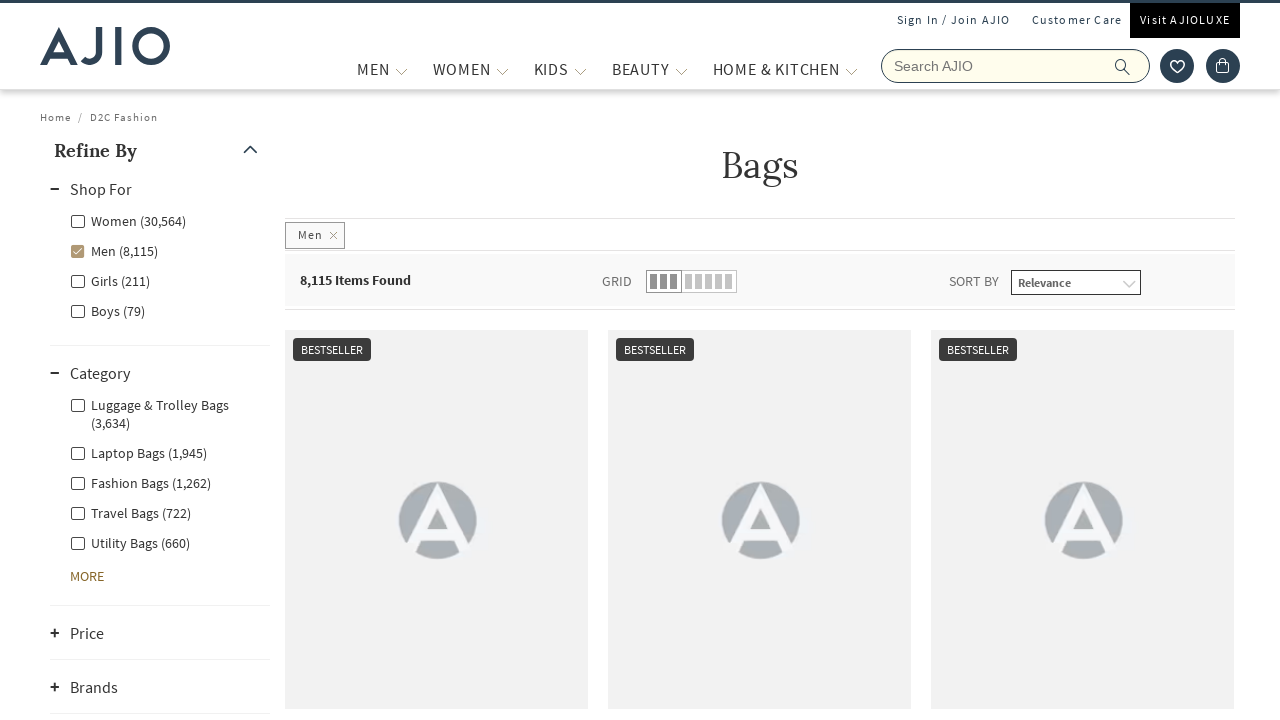

Waited for filter to be applied
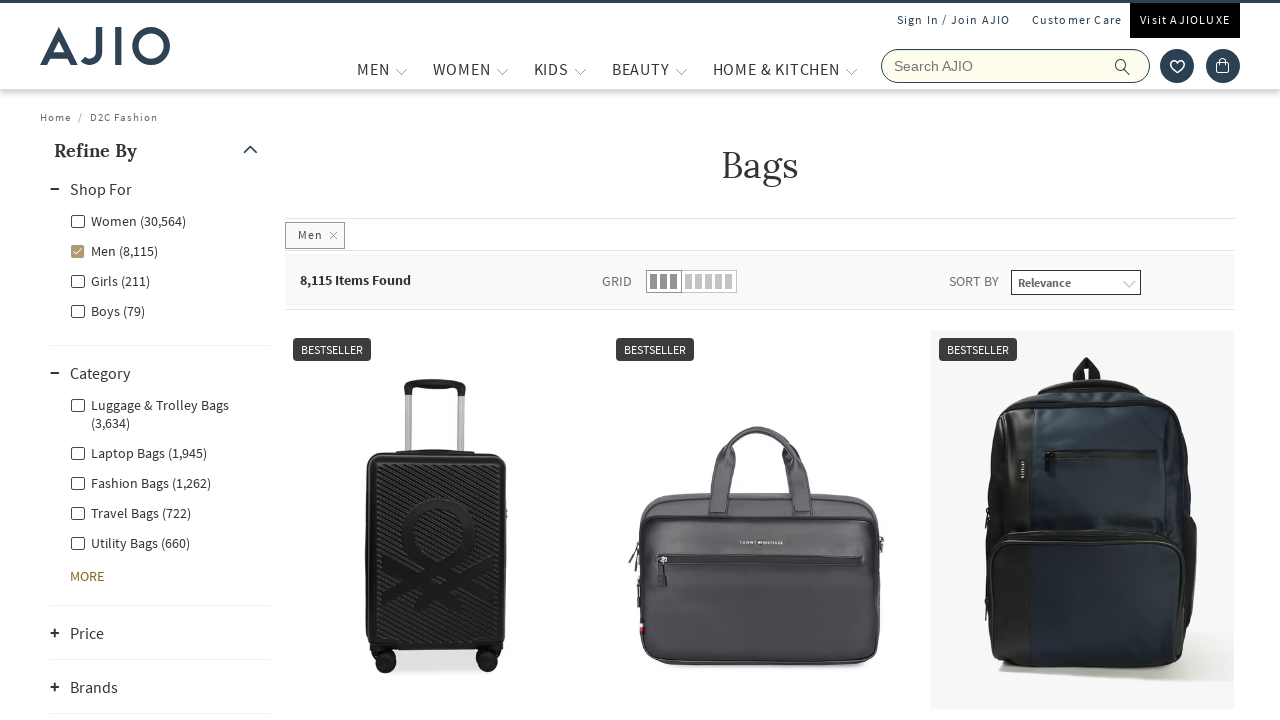

Applied Men - Fashion Bags category filter at (140, 482) on label[for='Men - Fashion Bags']
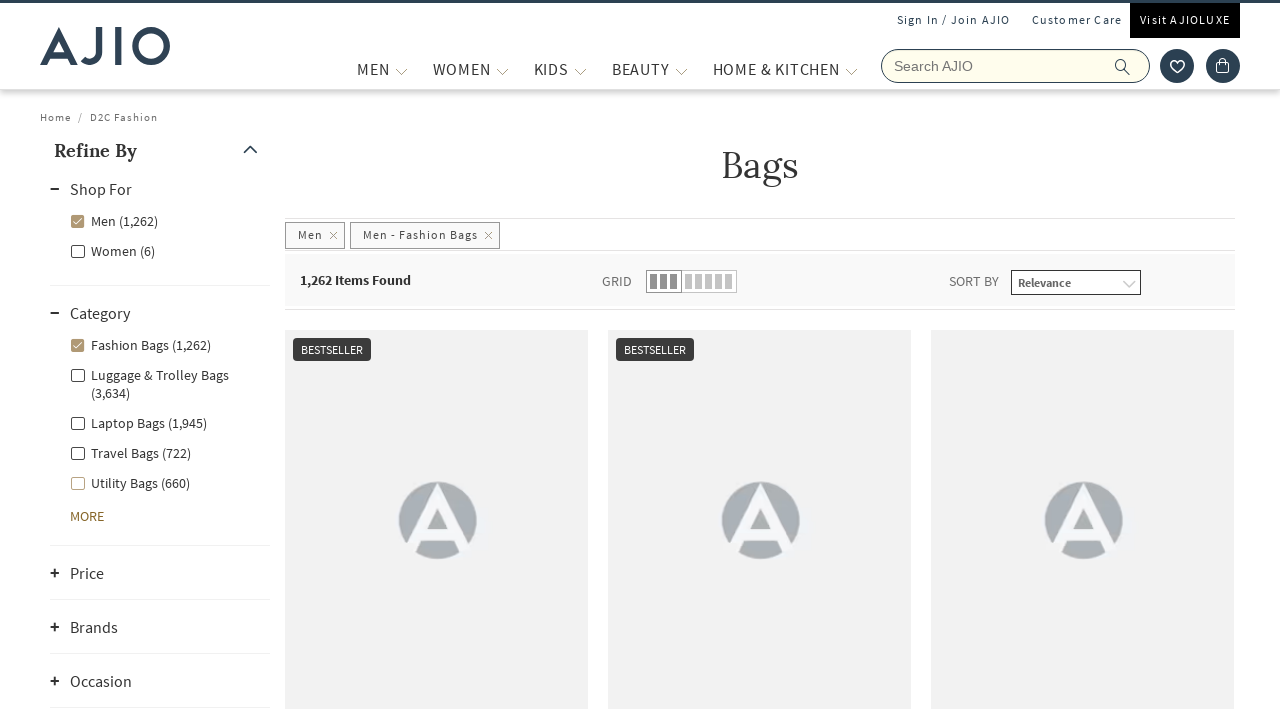

Waited for category filter to be applied
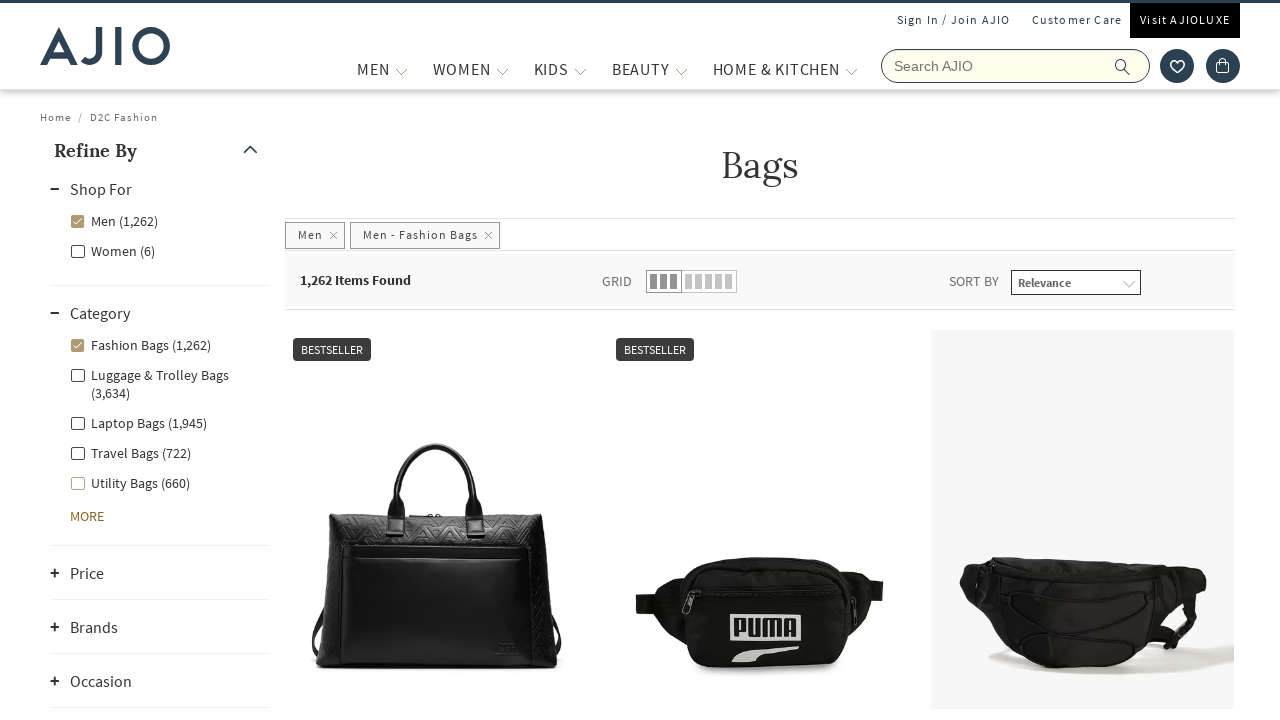

Items count element loaded
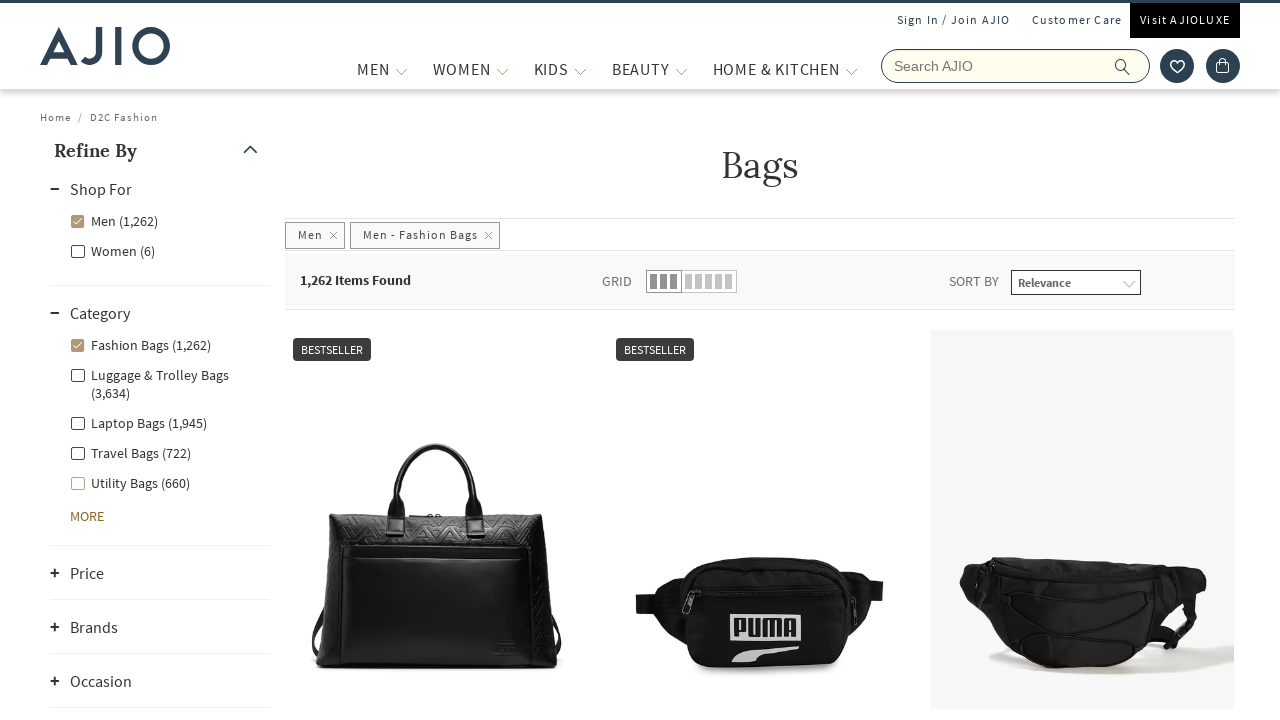

Clicked to expand brands section at (94, 627) on span:text('brands')
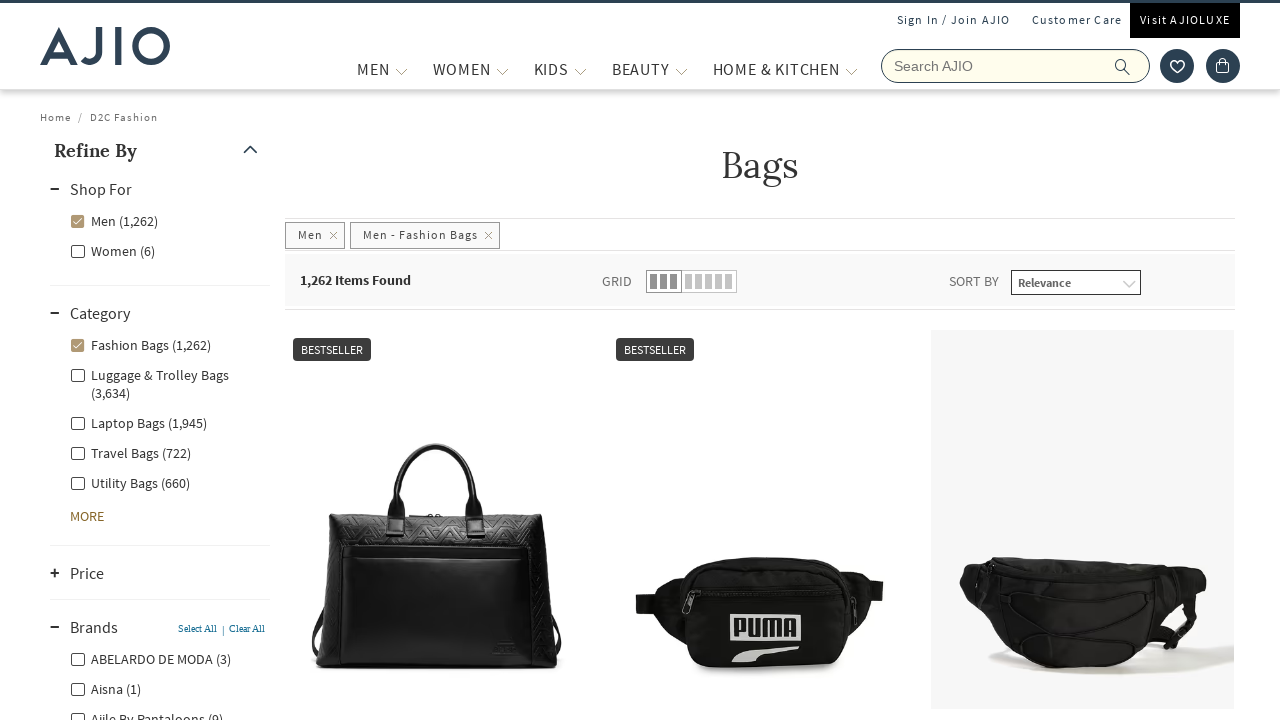

Brand filters are now displayed
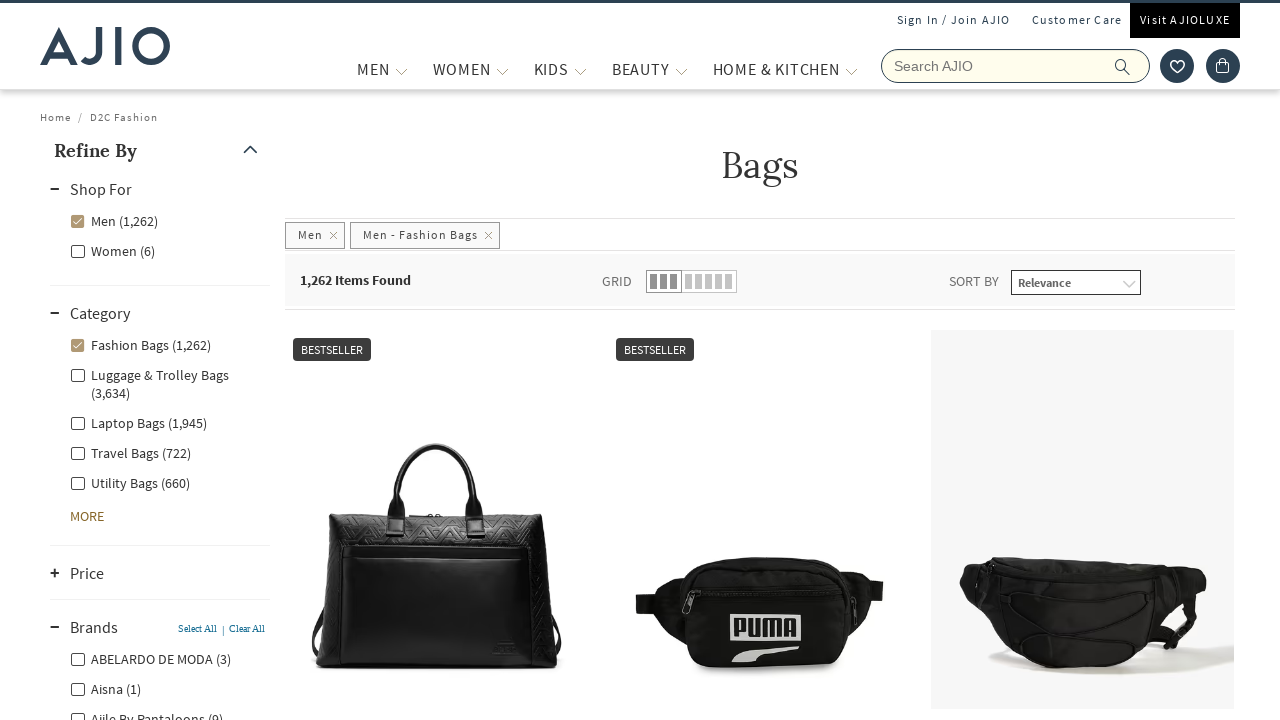

Bag product names are displayed
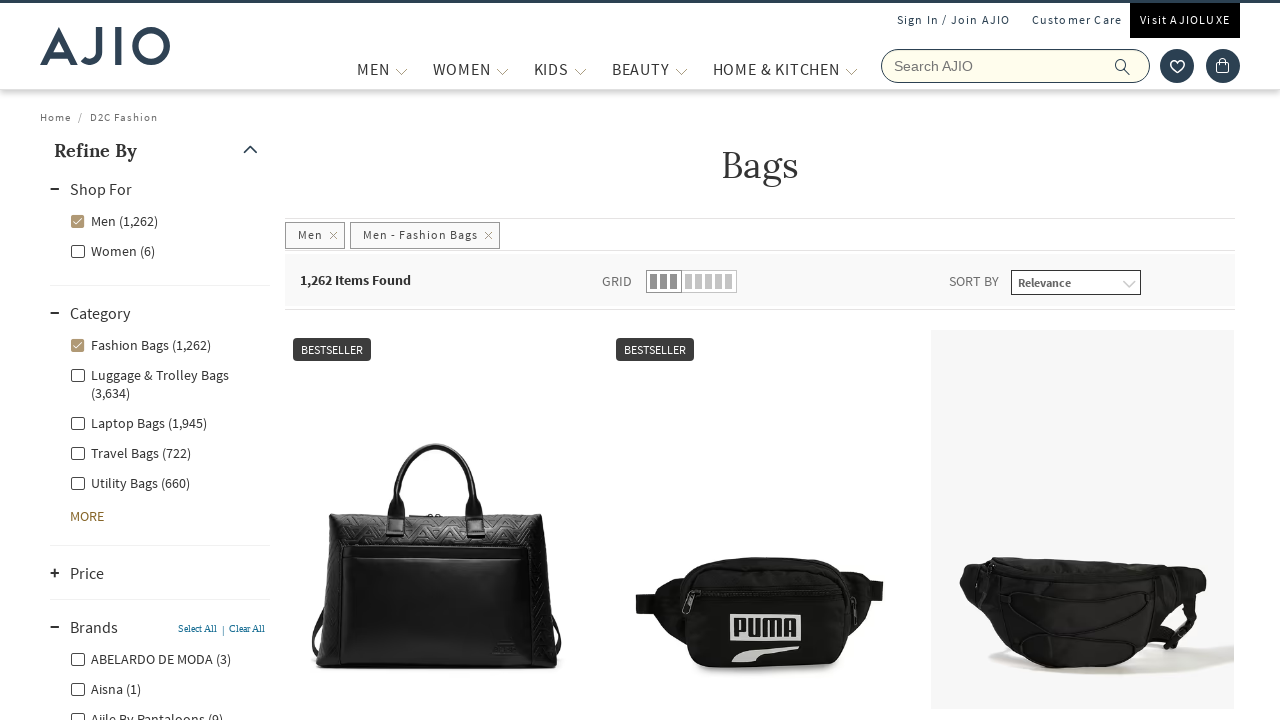

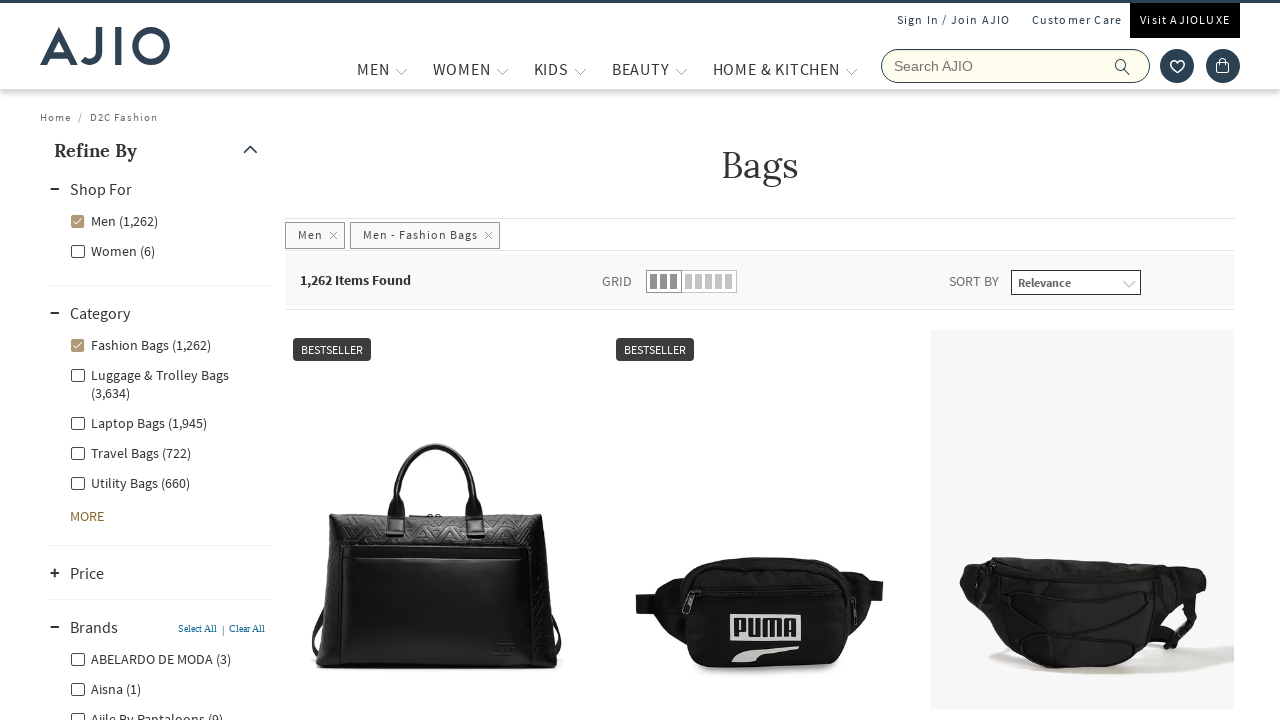